Tests dynamic loading by clicking a start button and waiting for a "Hello World!" message to become visible on the page

Starting URL: http://the-internet.herokuapp.com/dynamic_loading/1

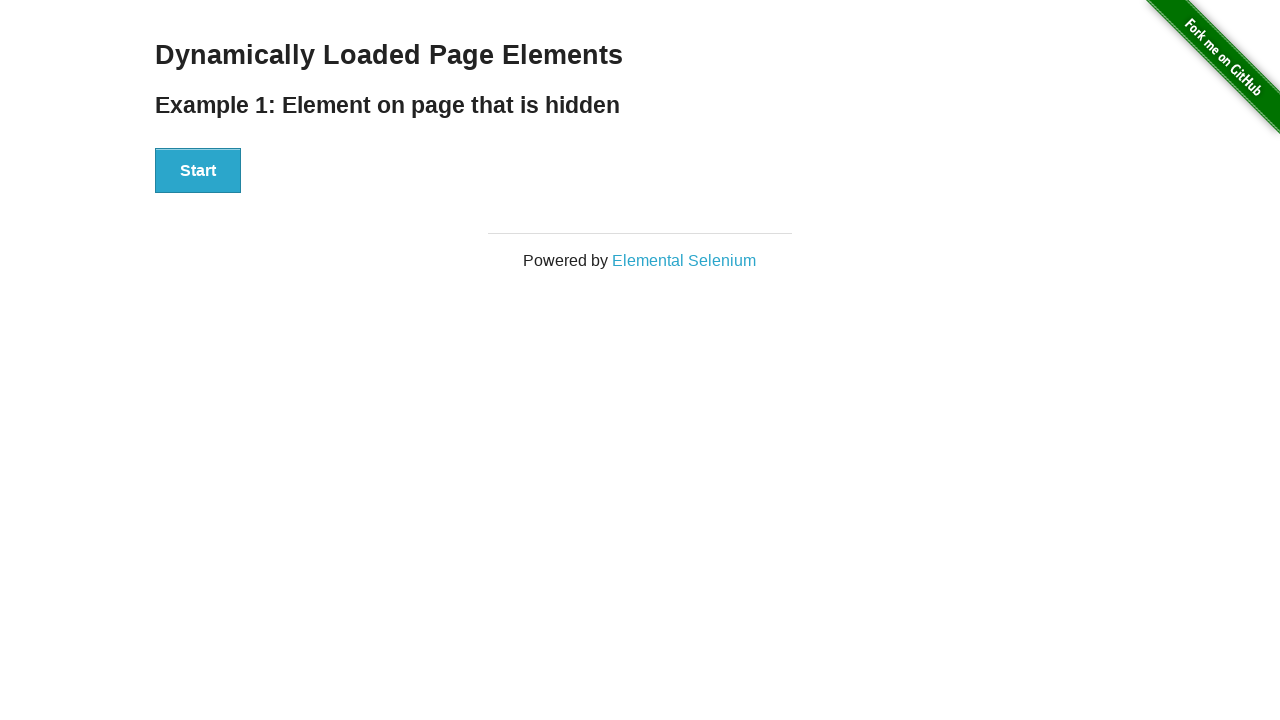

Clicked start button to trigger dynamic loading at (198, 171) on xpath=//div[@id='start']/button
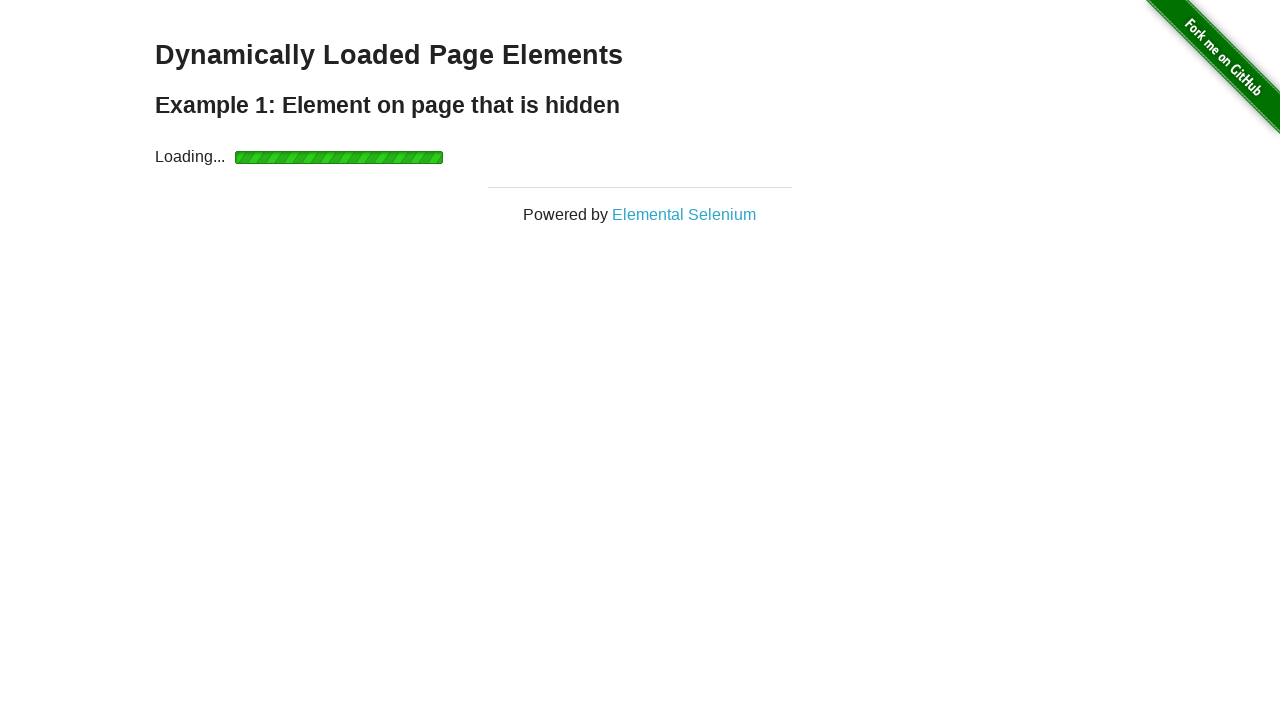

Waited for 'Hello World!' message to become visible
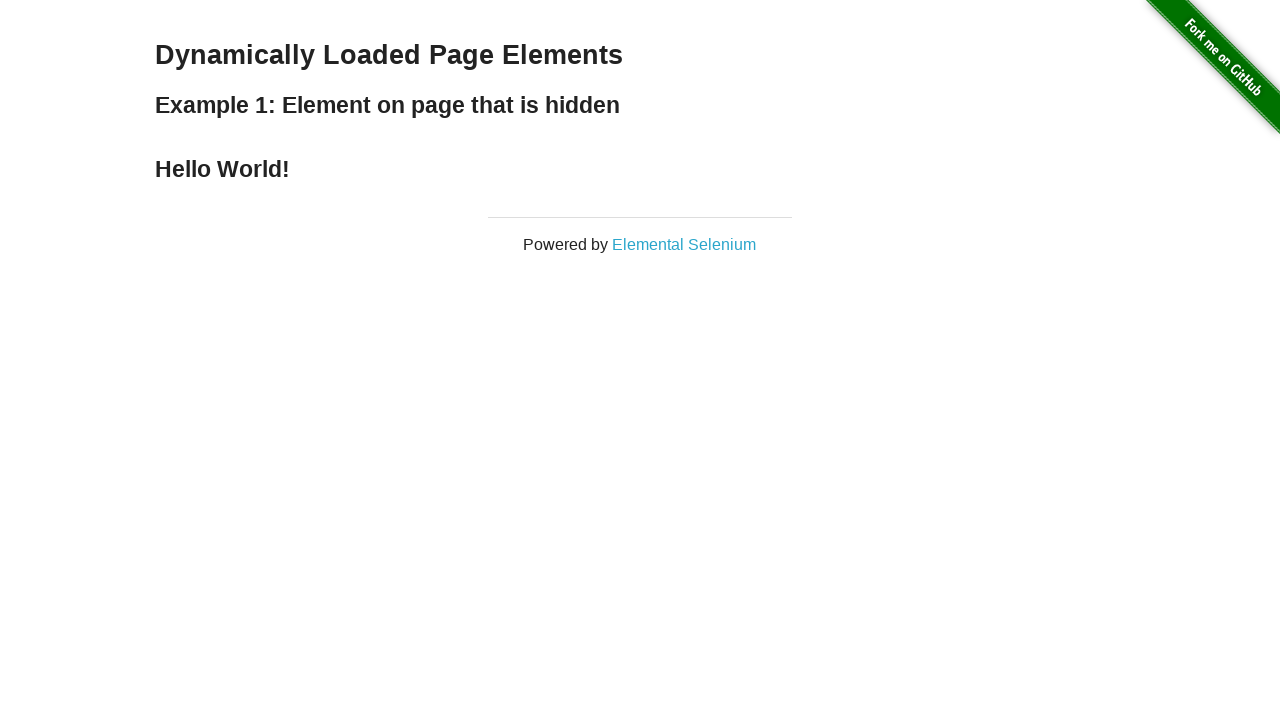

Located finish element
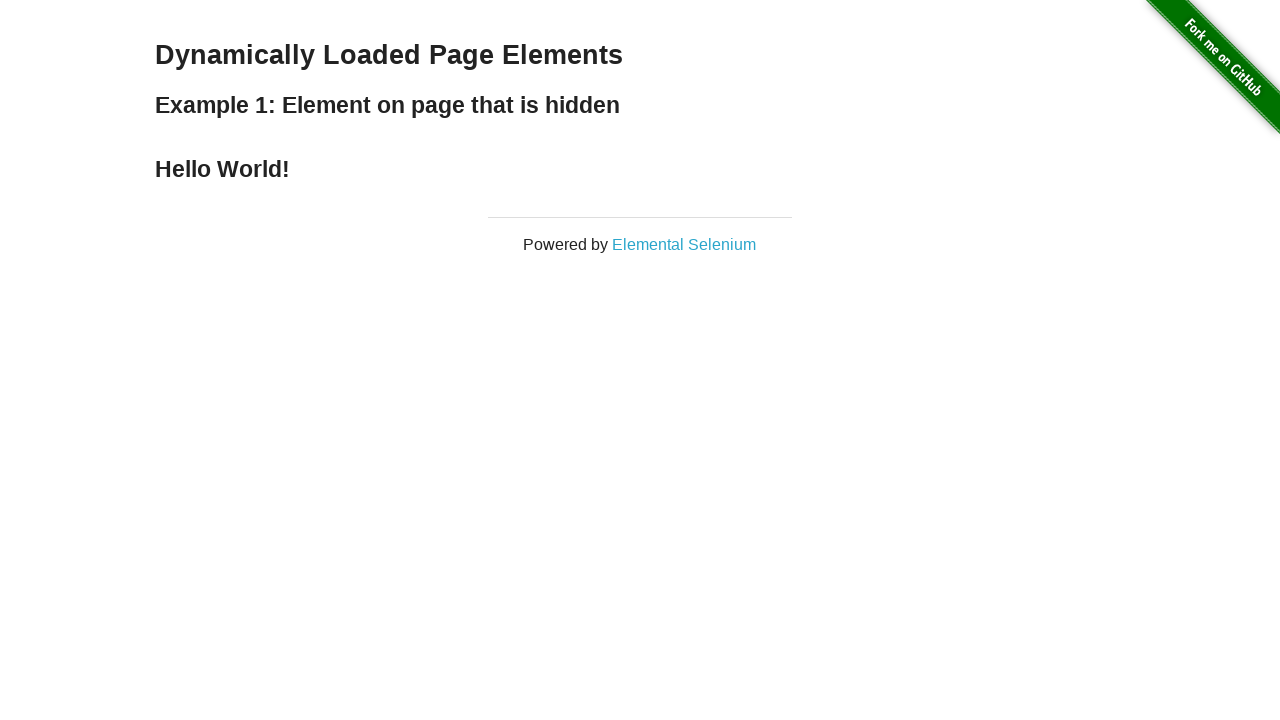

Verified 'Hello World!' text is present in finish element
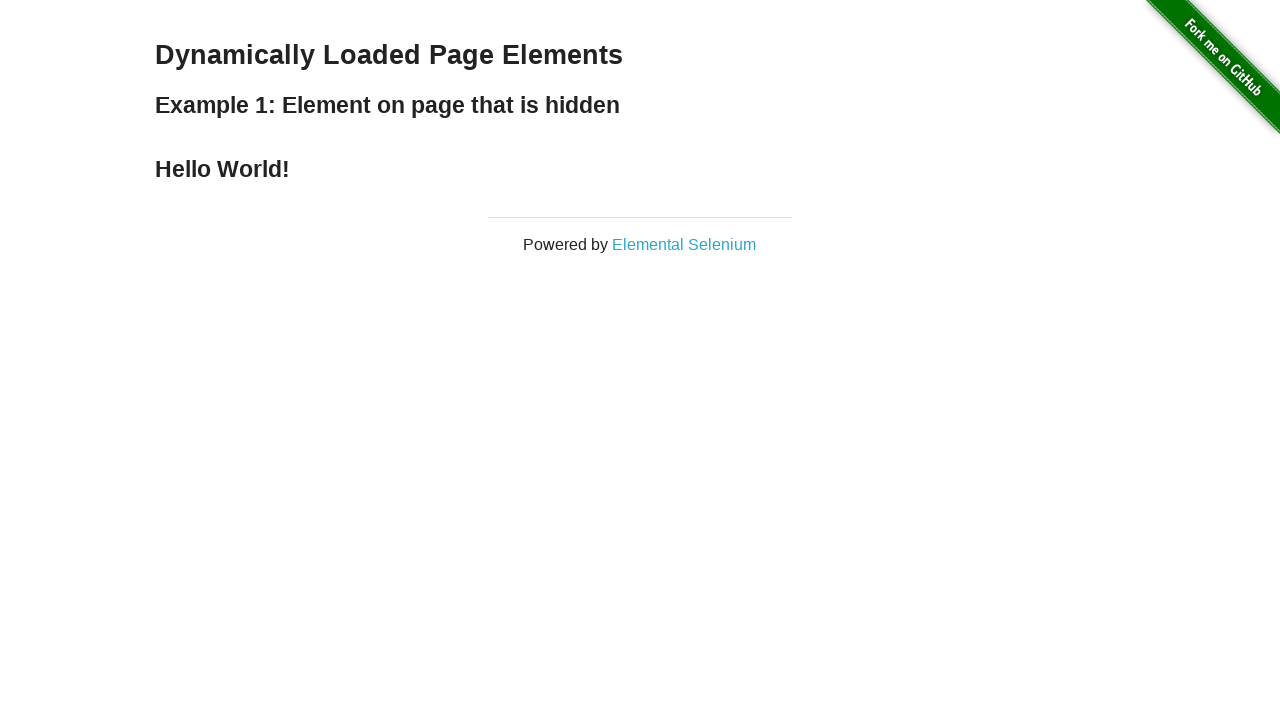

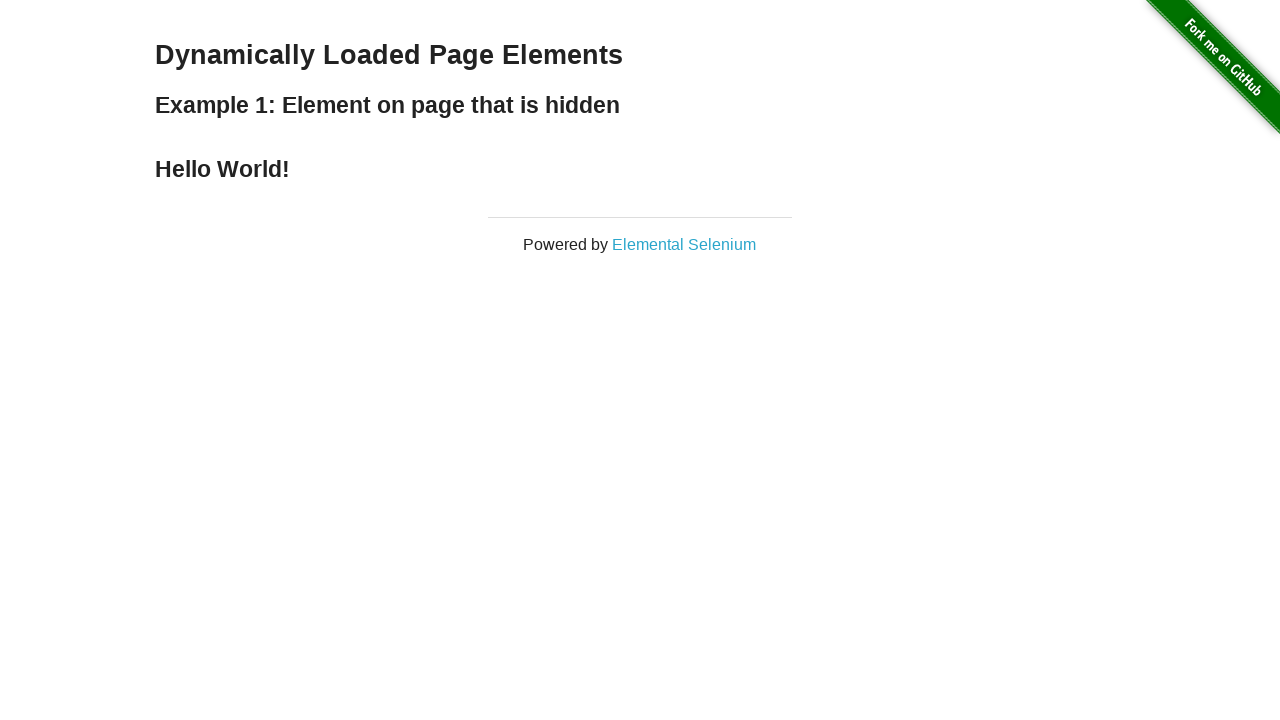